Tests Coursera search functionality by entering a course search query and verifying course results appear

Starting URL: https://www.coursera.org/

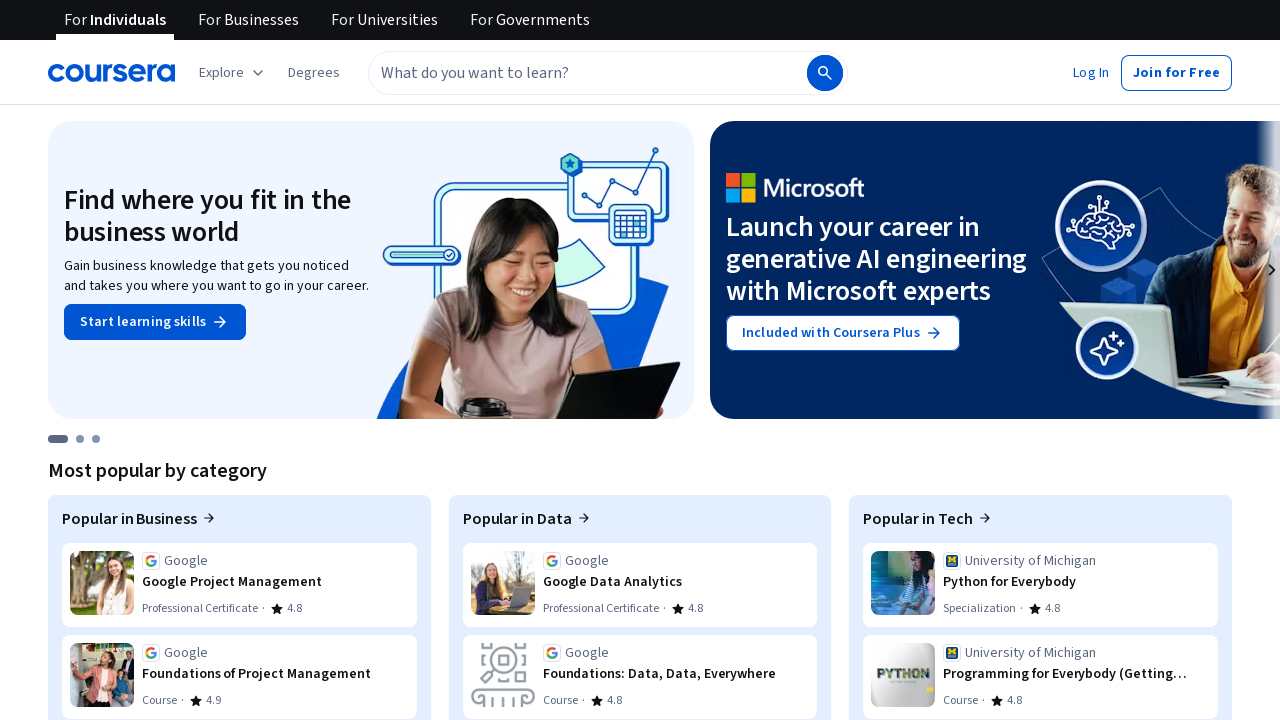

Filled search input field with 'machine learning' on input[type='text']
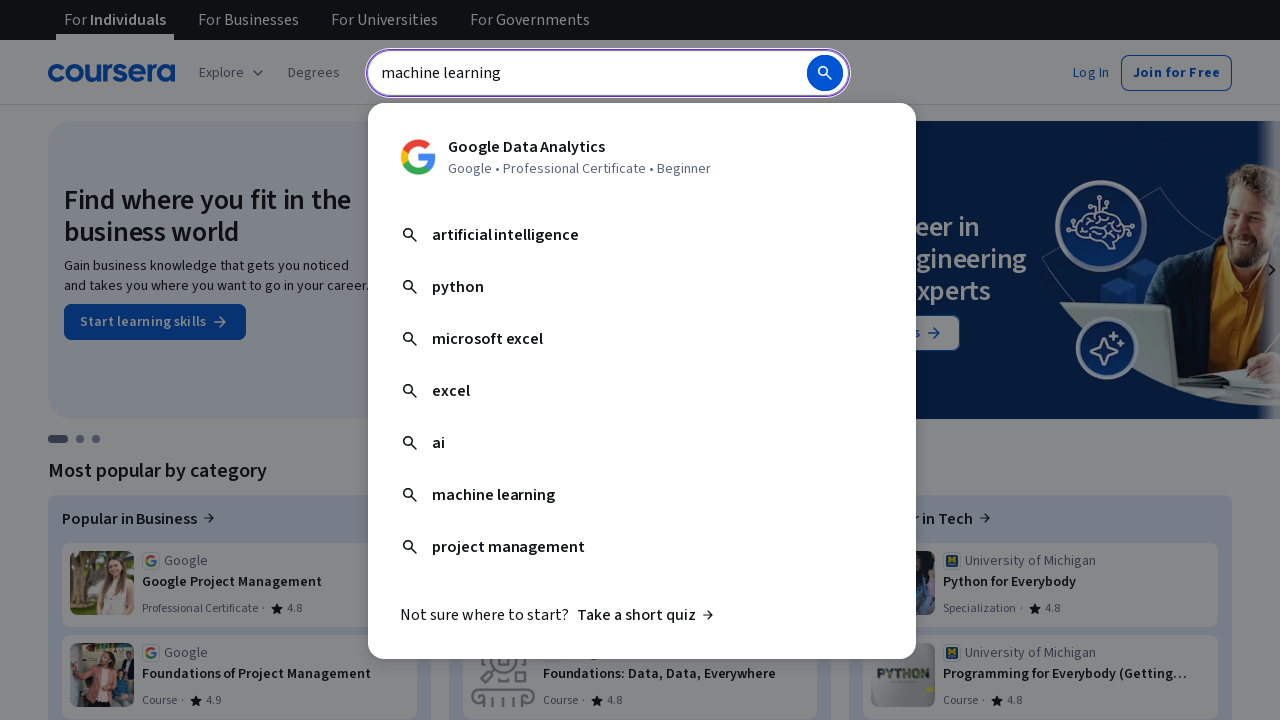

Pressed Enter to submit the search query on input[type='text']
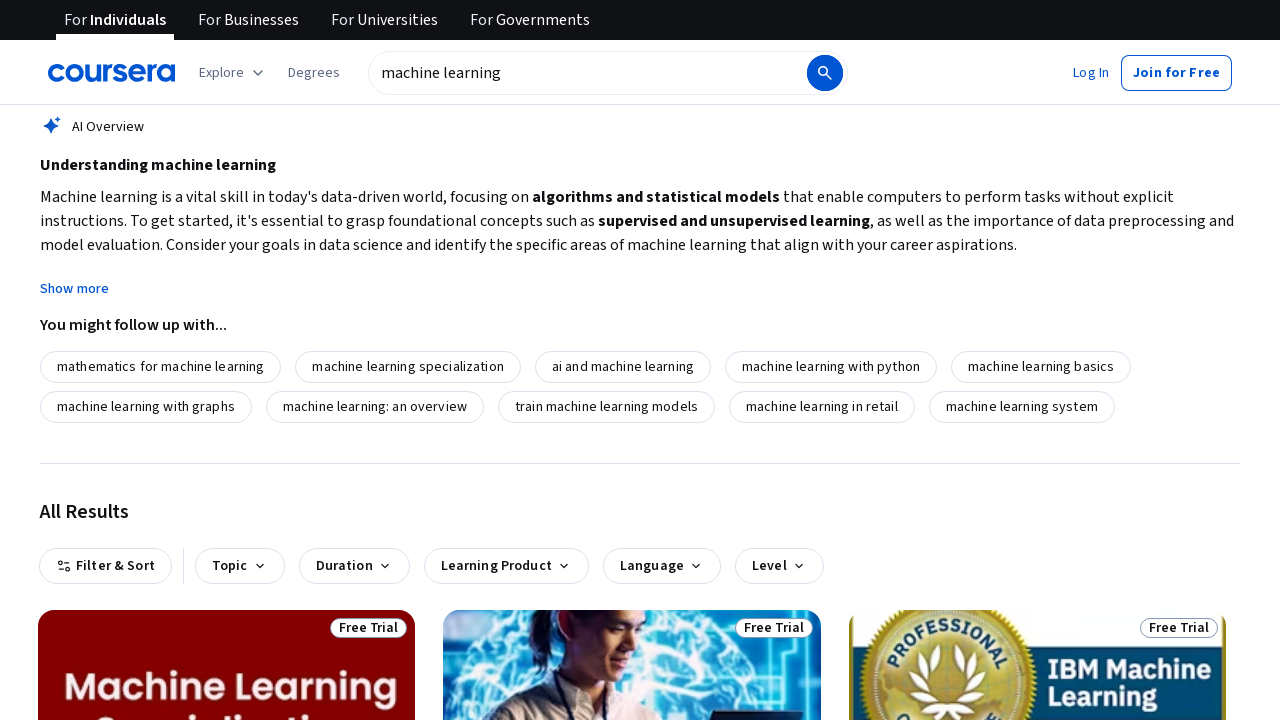

Course search results loaded successfully
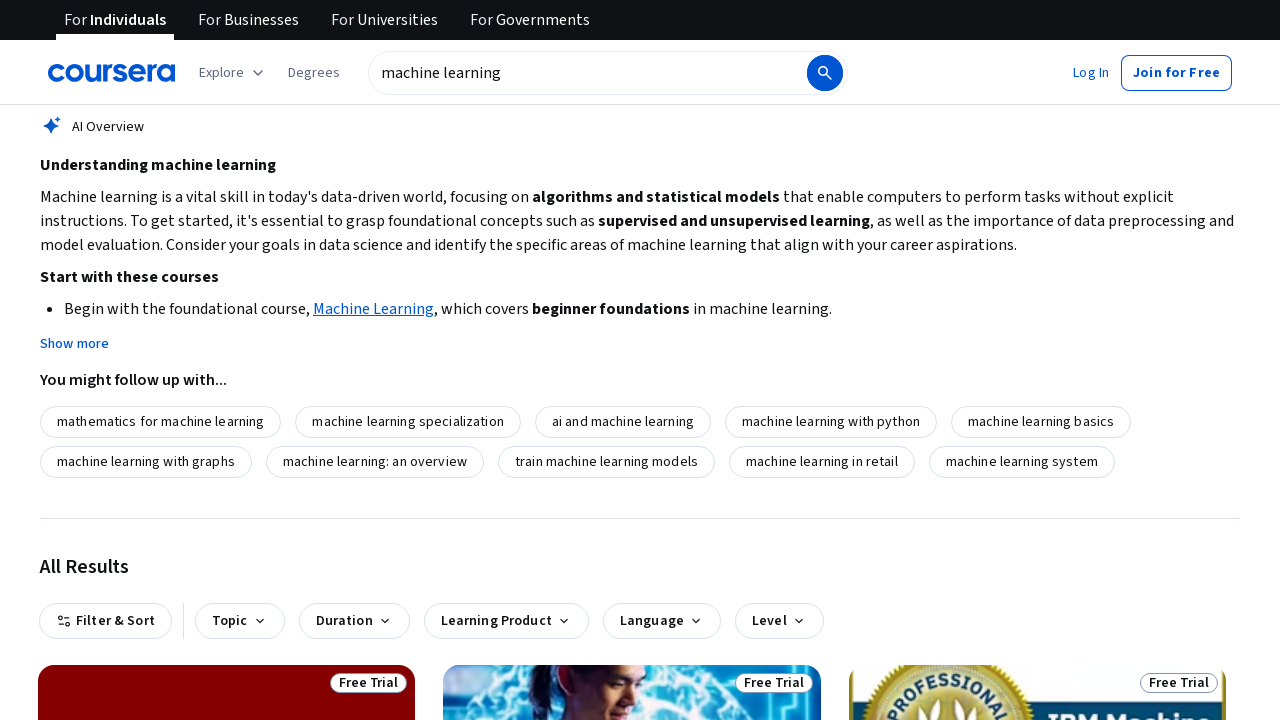

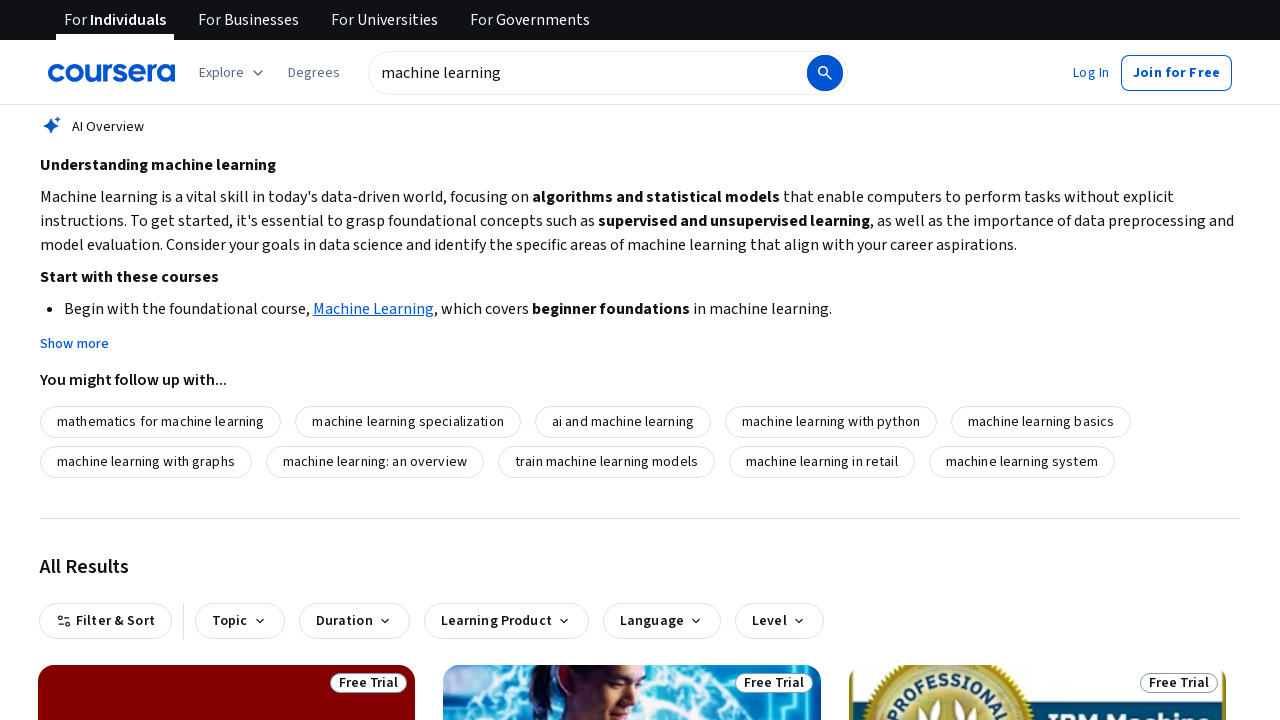